Tests Wallapop search functionality by searching for products, accepting cookies if present, and verifying search results are displayed

Starting URL: https://es.wallapop.com/

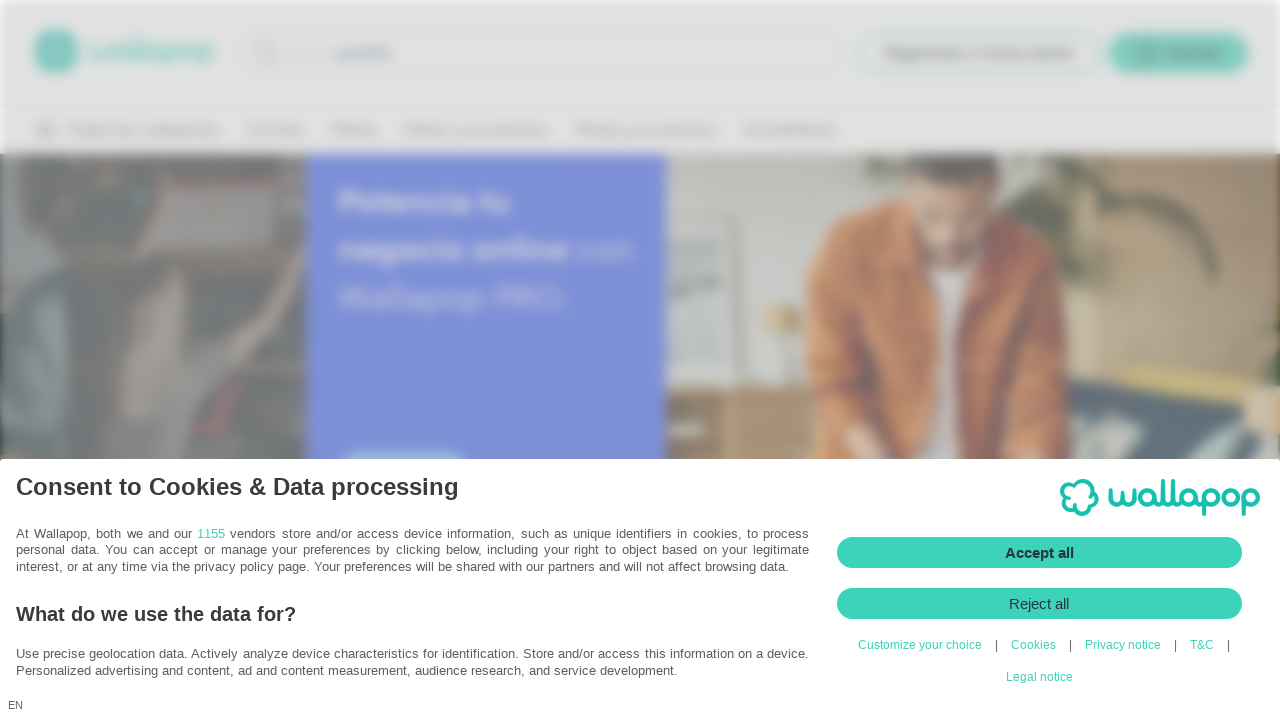

Search box loaded
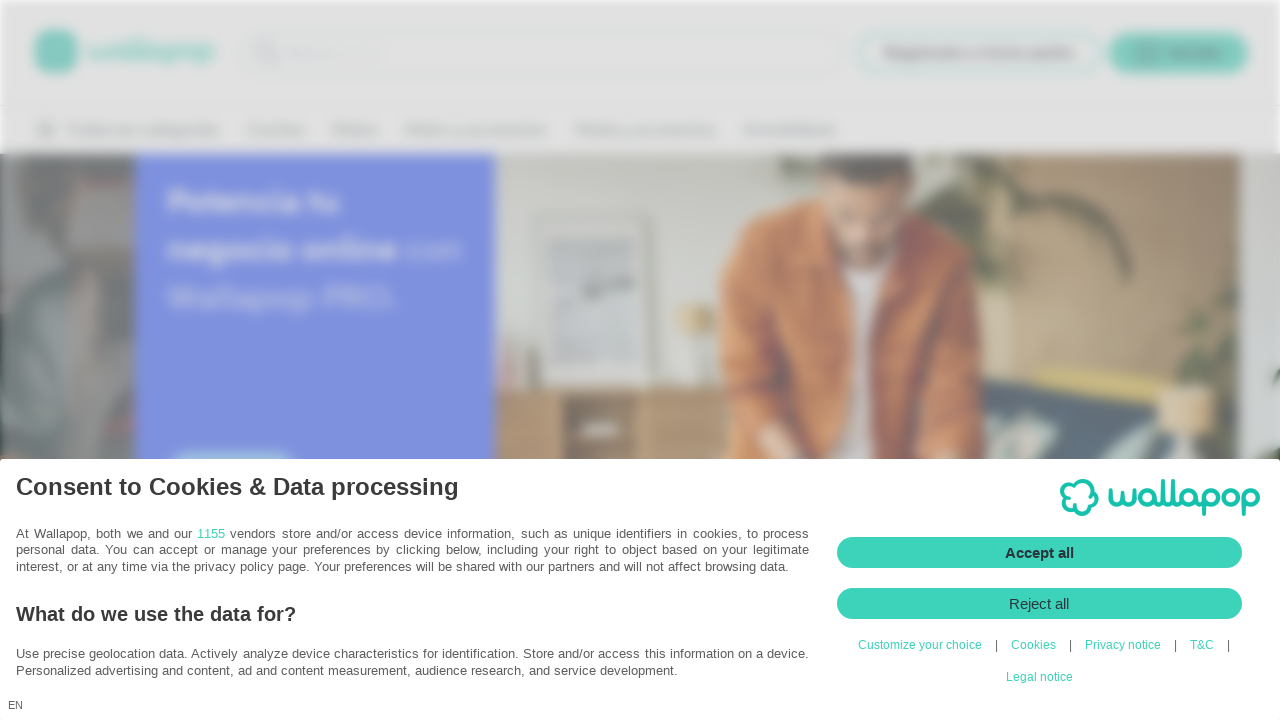

Filled search box with 'iPhone 11' on #searchbox-form-input
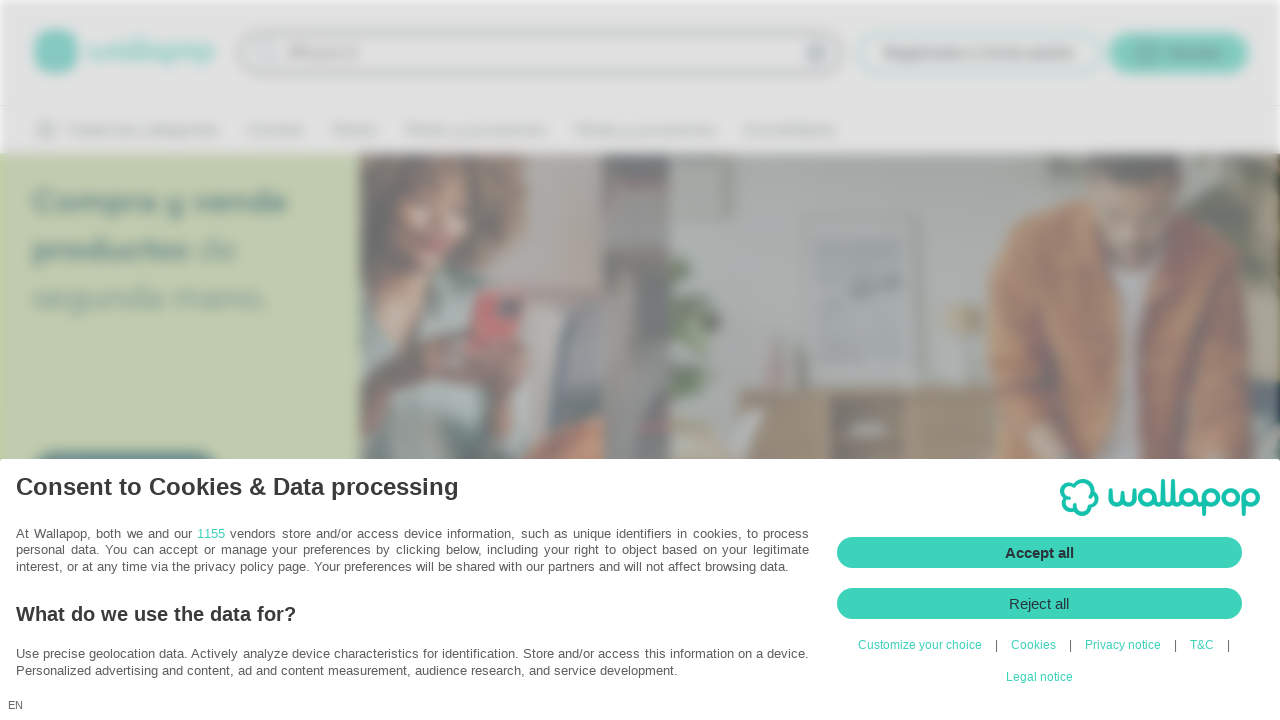

Pressed Enter to submit search on #searchbox-form-input
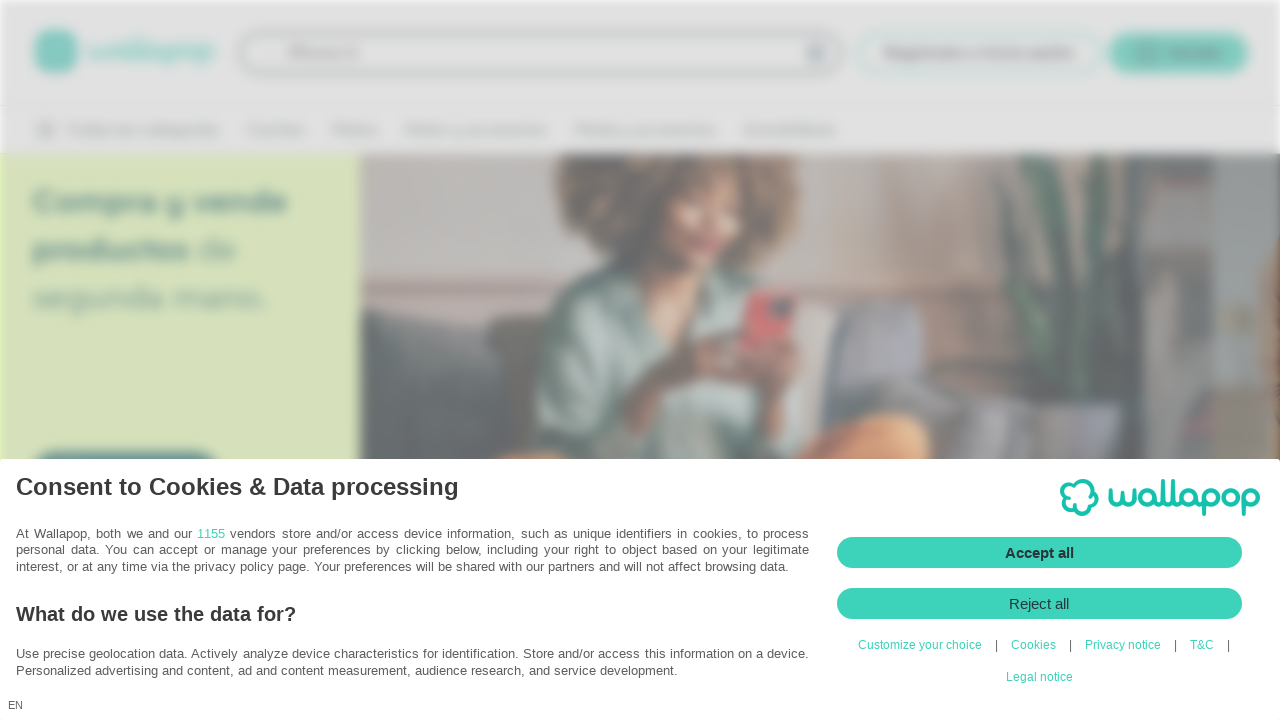

Search results displayed with product items
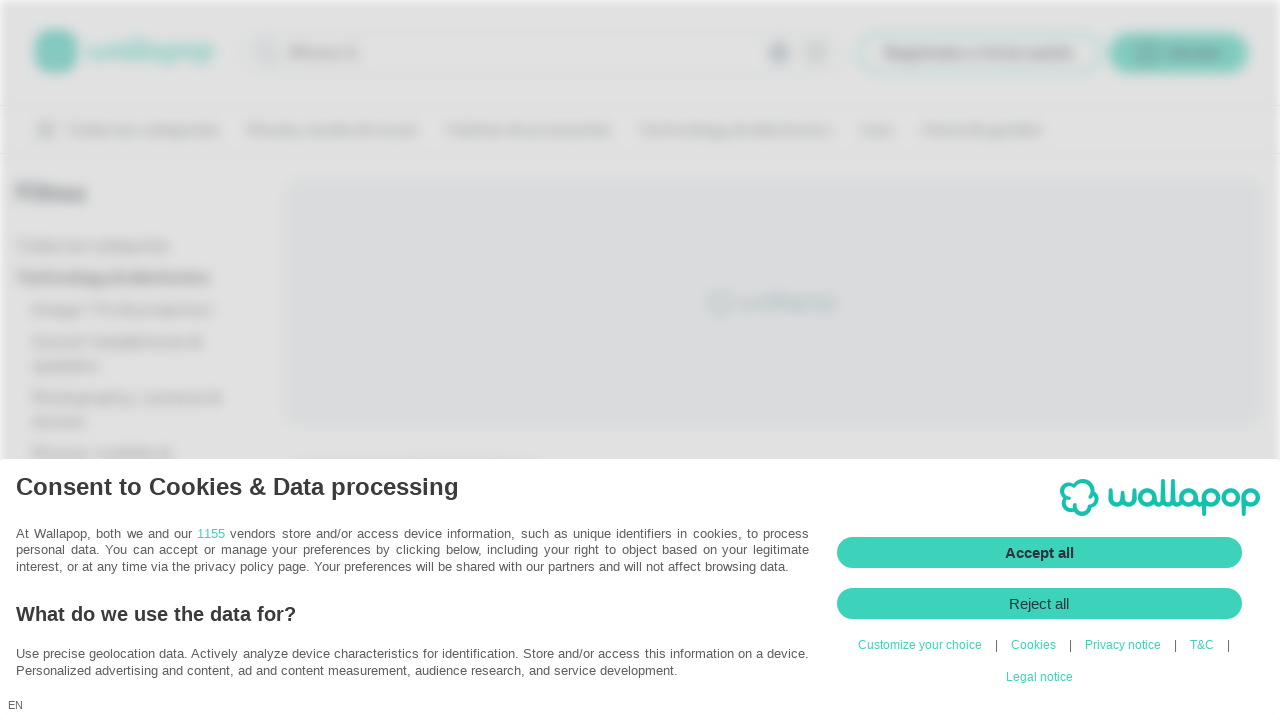

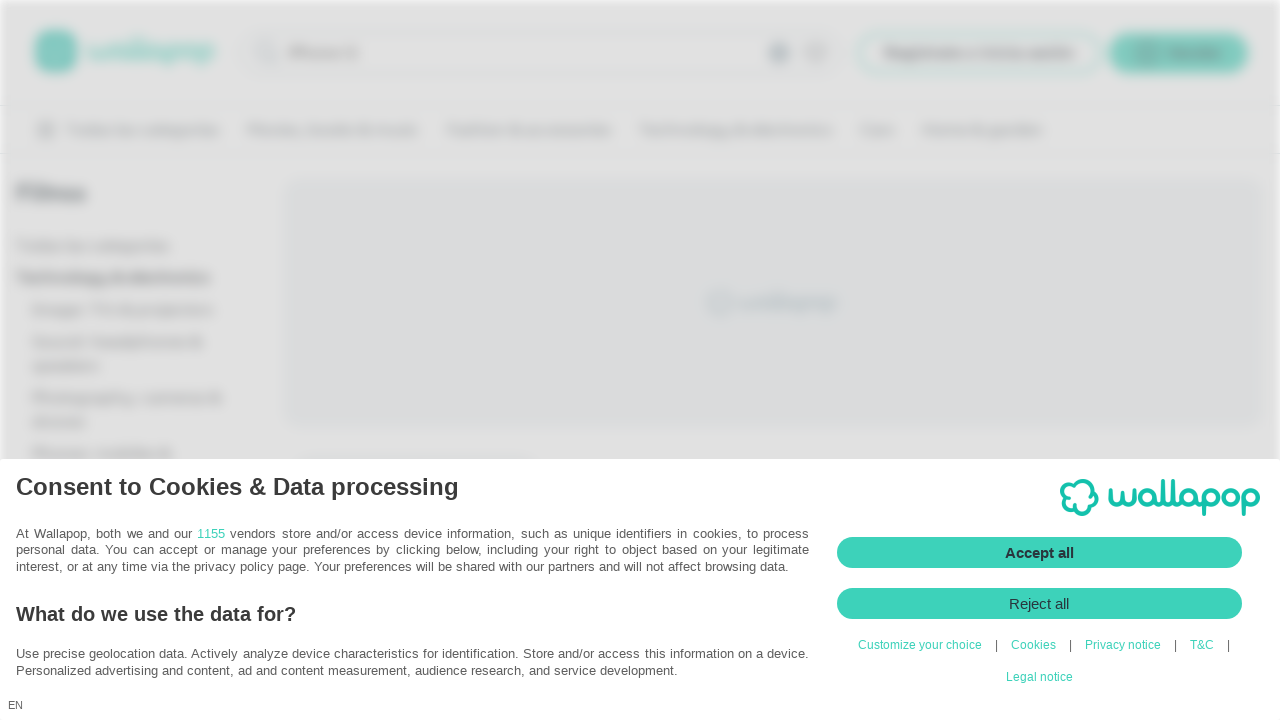